Tests browser window switching by clicking a button that opens a new window, switching to that window to perform a search, closing the new window, and switching back to the parent window to fill a text field.

Starting URL: https://www.letskodeit.com/practice

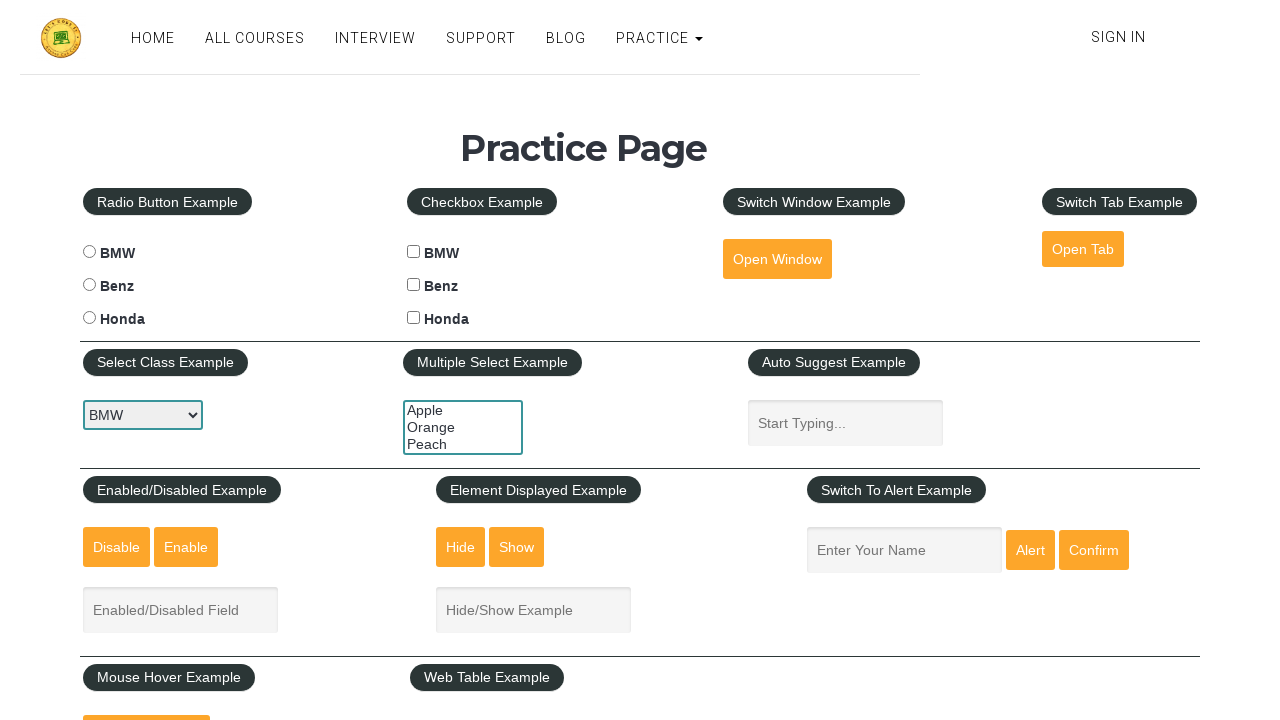

Clicked button to open new window at (777, 259) on #openwindow
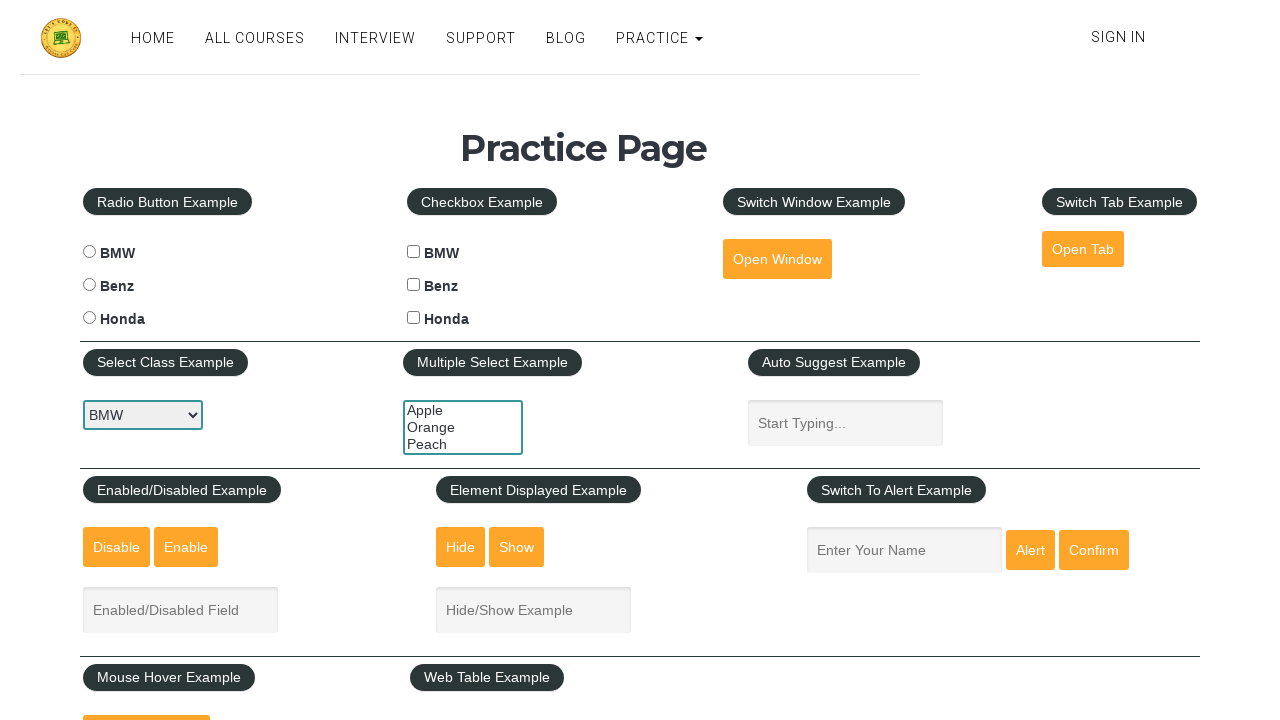

Captured new window page object
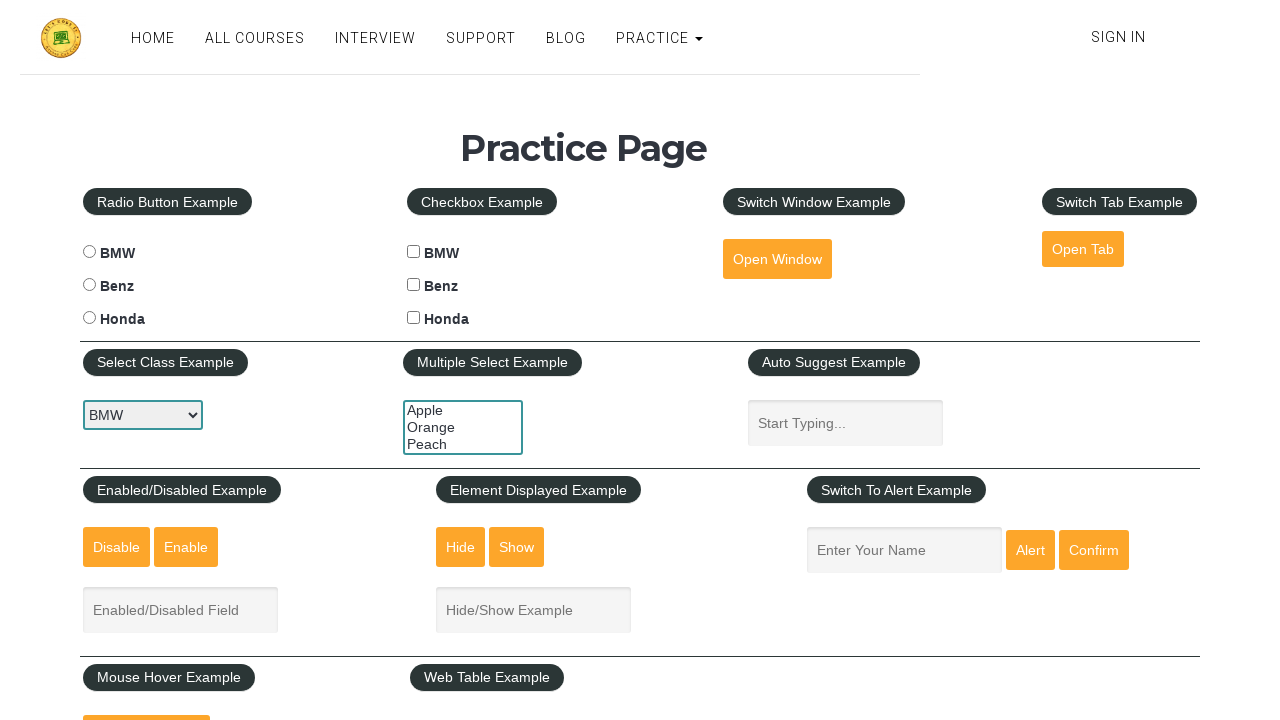

New window loaded successfully
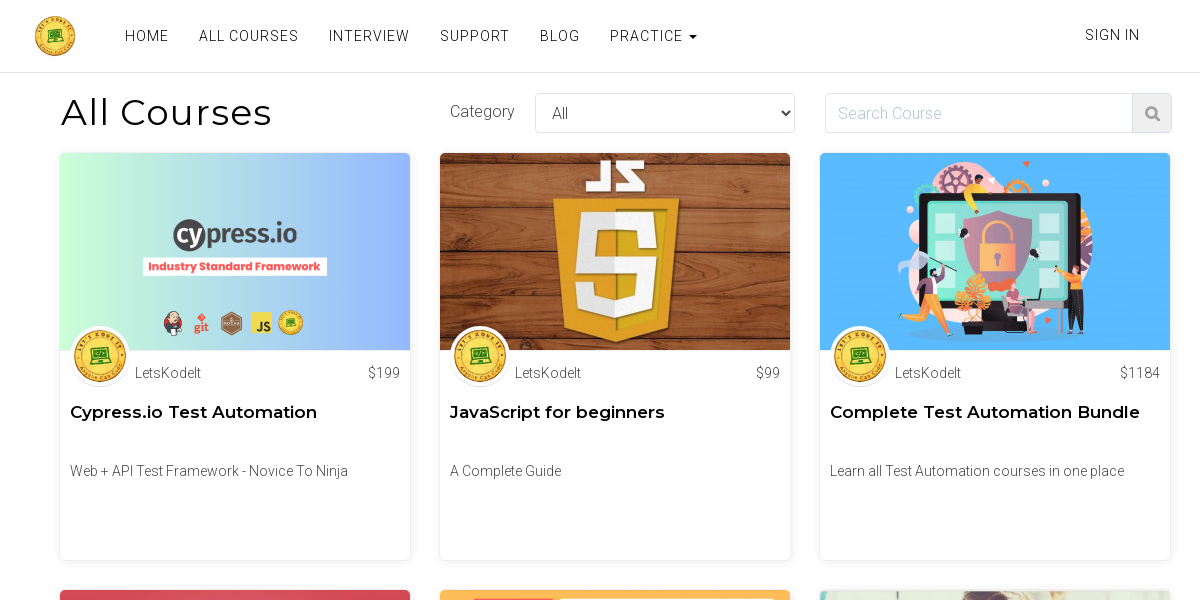

Entered 'python' in search field of new window on input#search
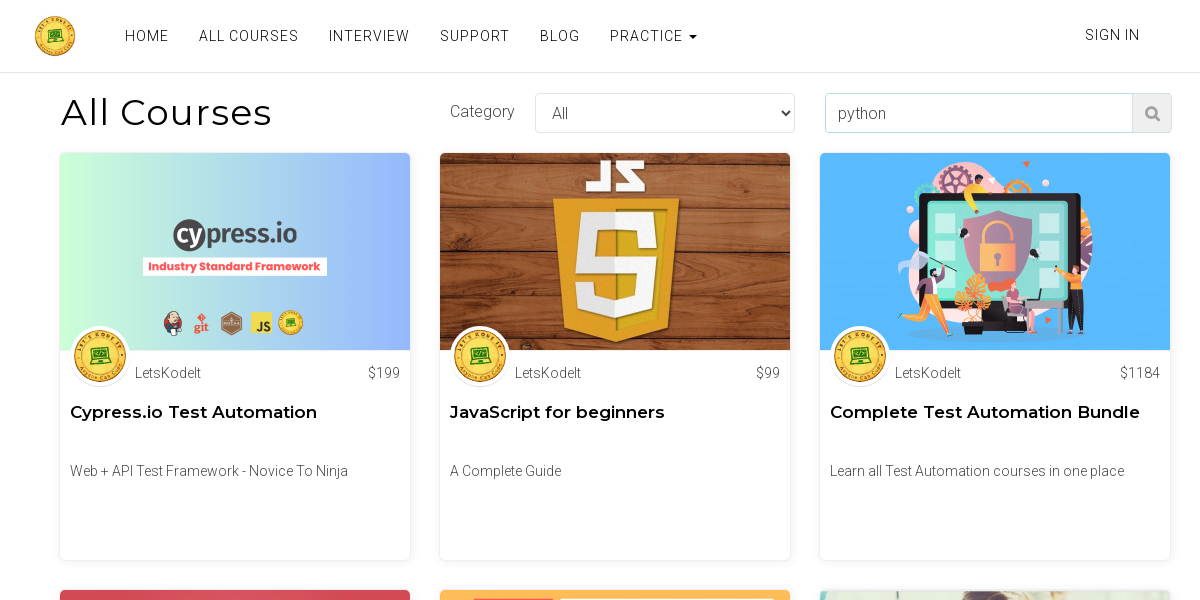

Closed new window
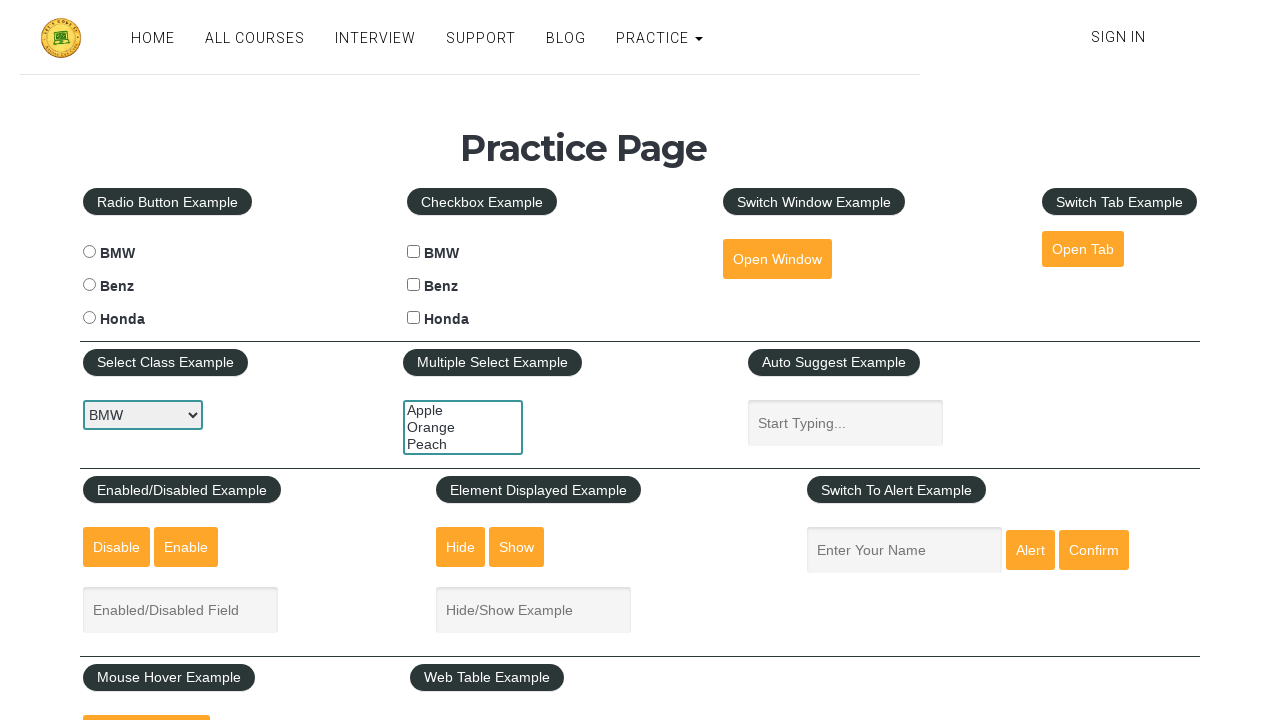

Filled name field with 'Test' in original window on input[name='enter-name']
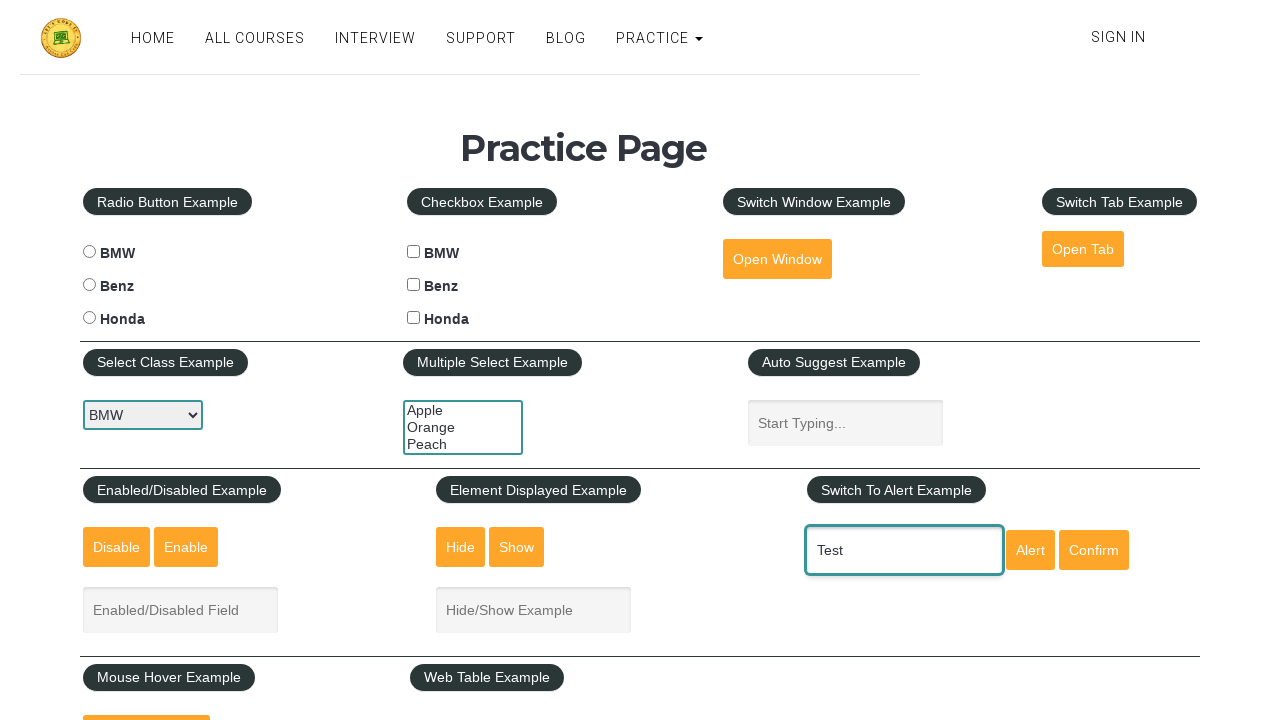

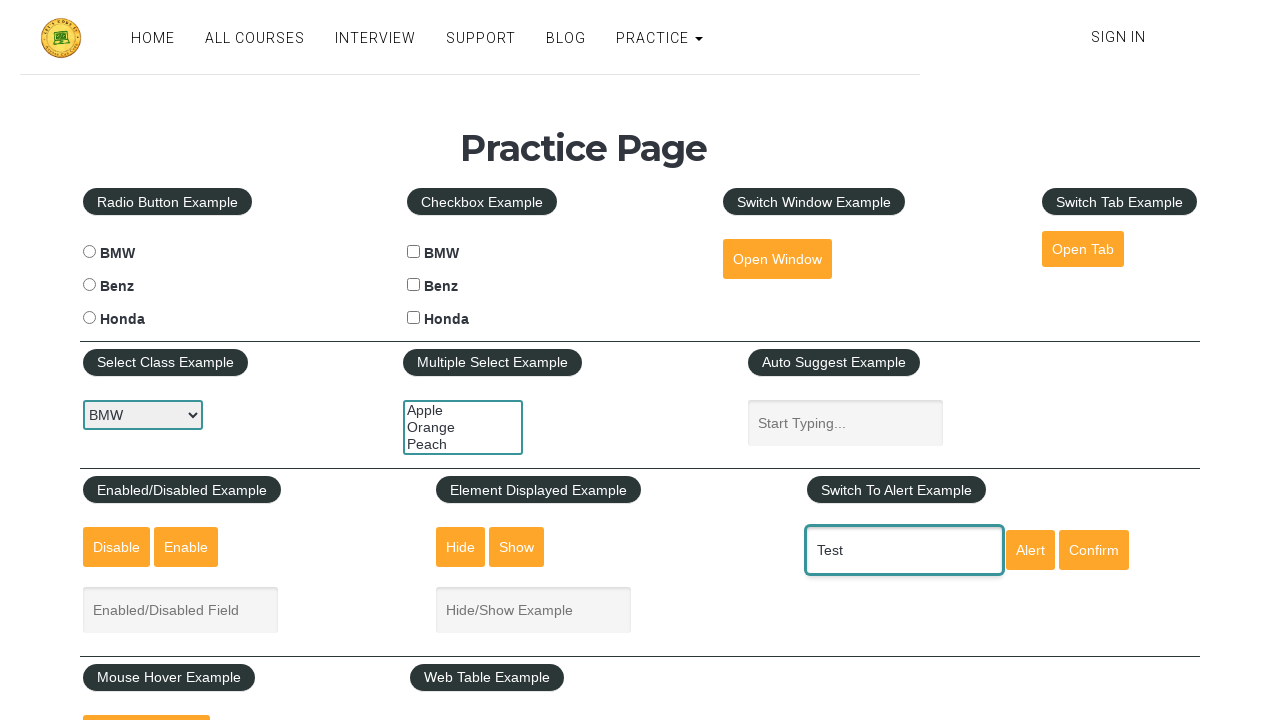